Tests purchasing the fifth product item by verifying product details, adding to cart, and completing the purchase

Starting URL: https://www.demoblaze.com/index.html#

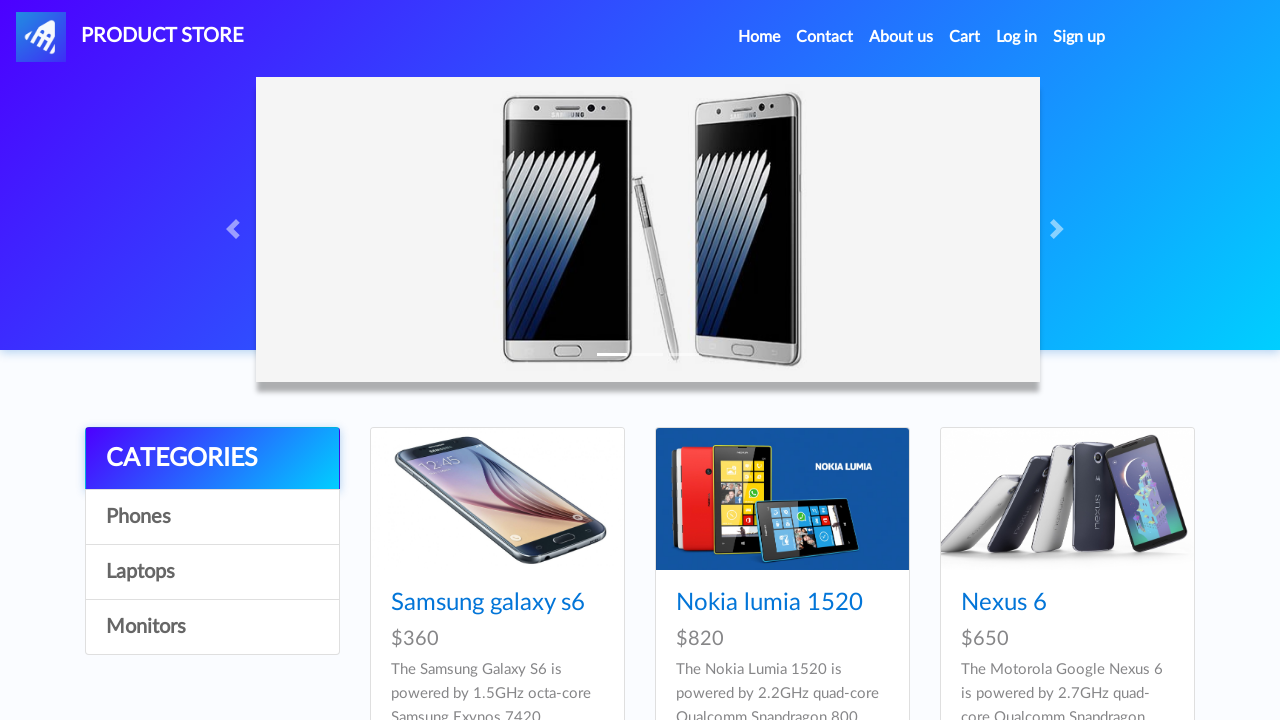

Clicked on the fifth product item at (782, 361) on div:nth-child(5) > div > a > img
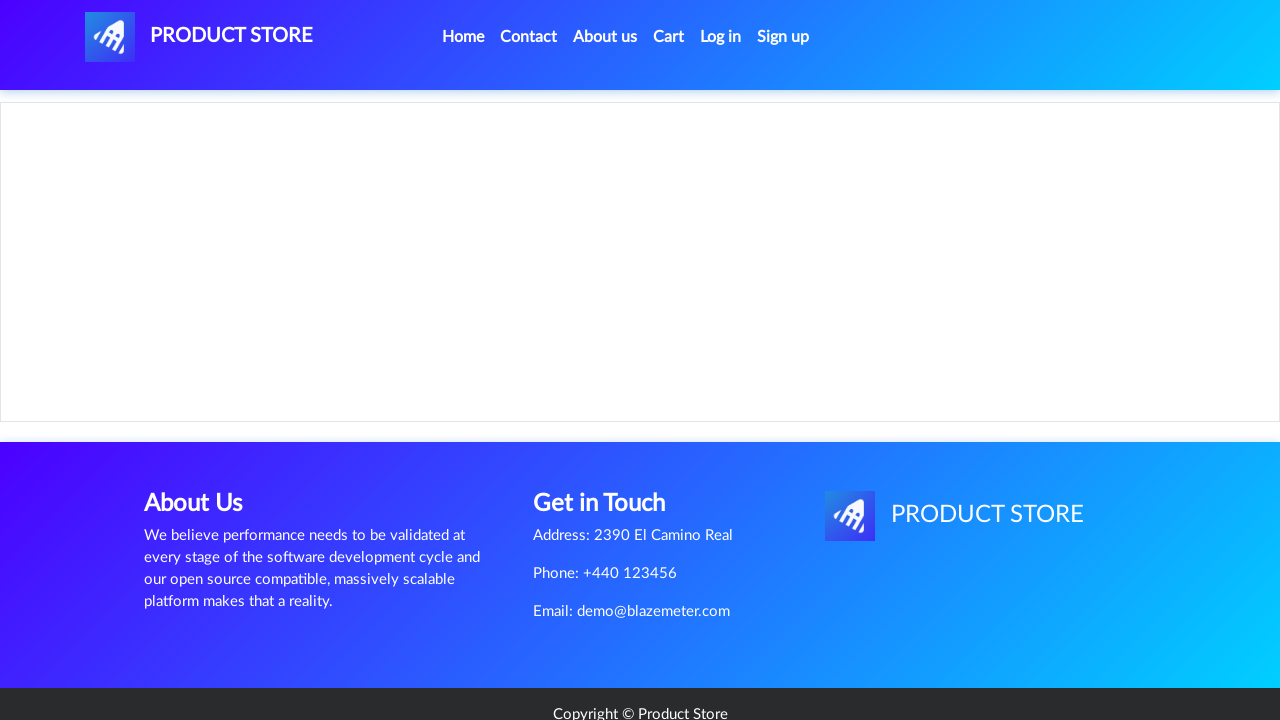

Product page loaded successfully
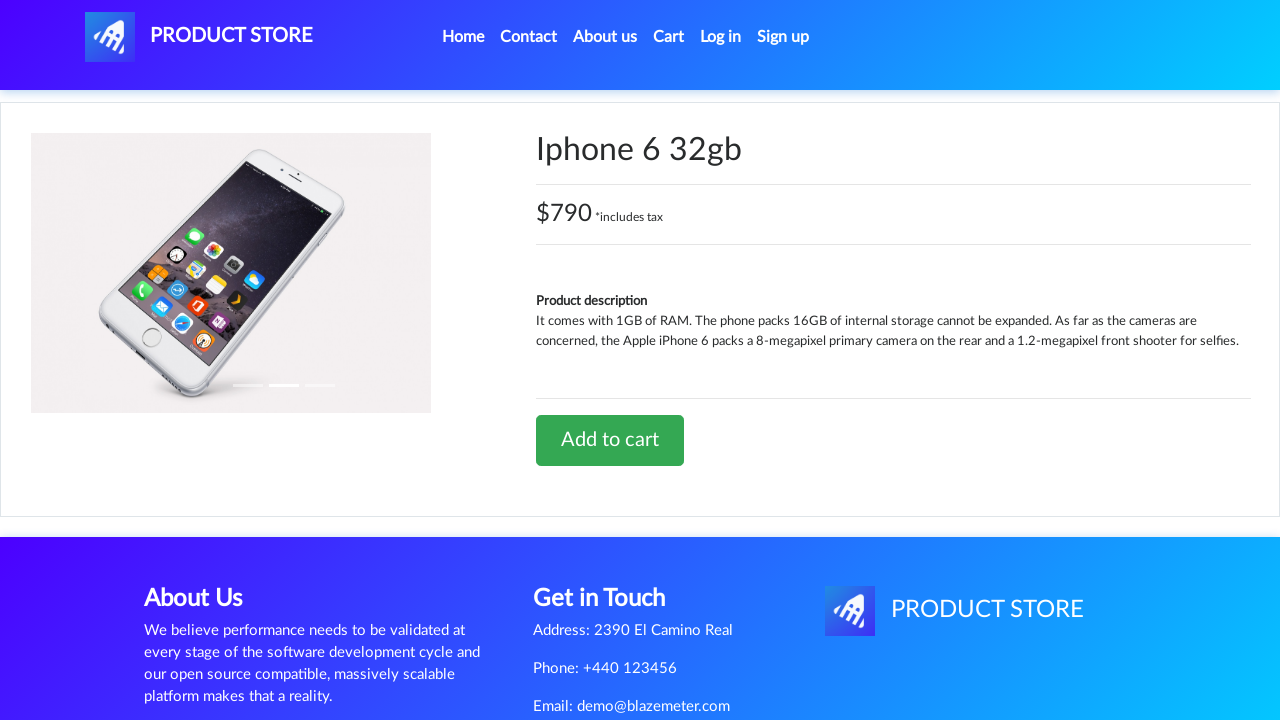

Clicked Add to Cart button at (610, 440) on a.btn.btn-success.btn-lg
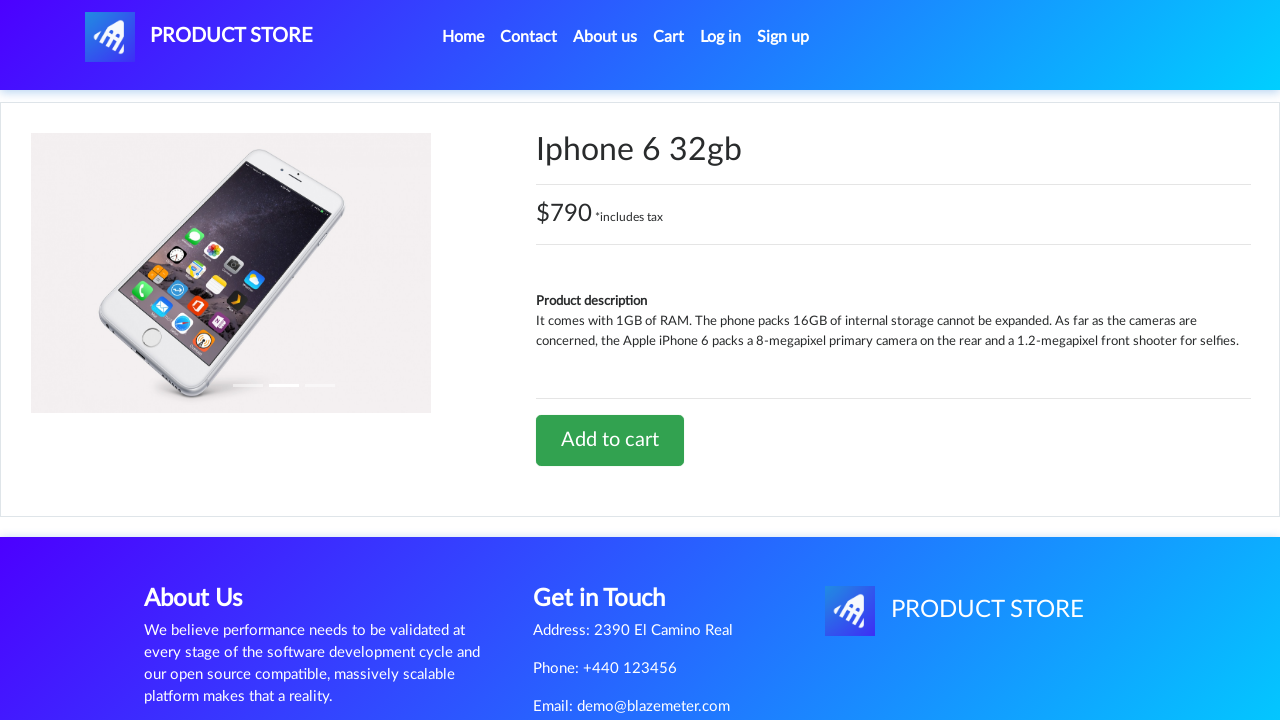

Set up dialog handler to accept alerts
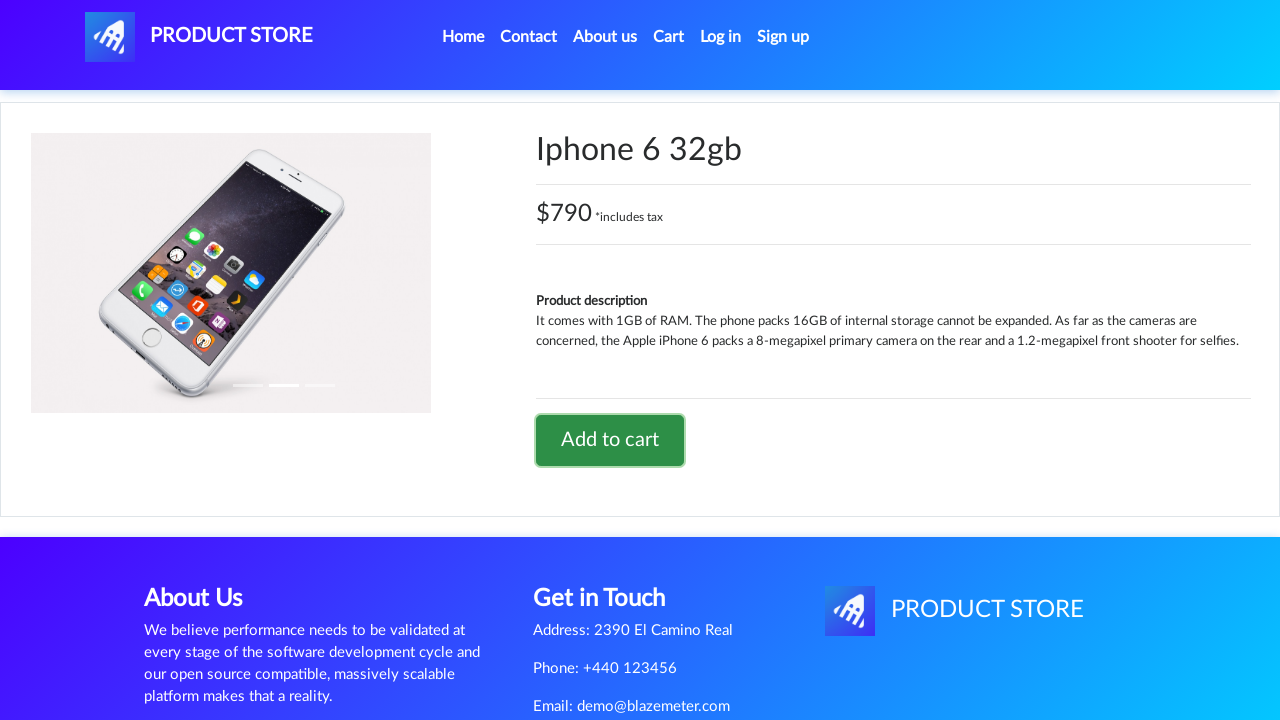

Navigated to Cart page at (669, 37) on a#cartur
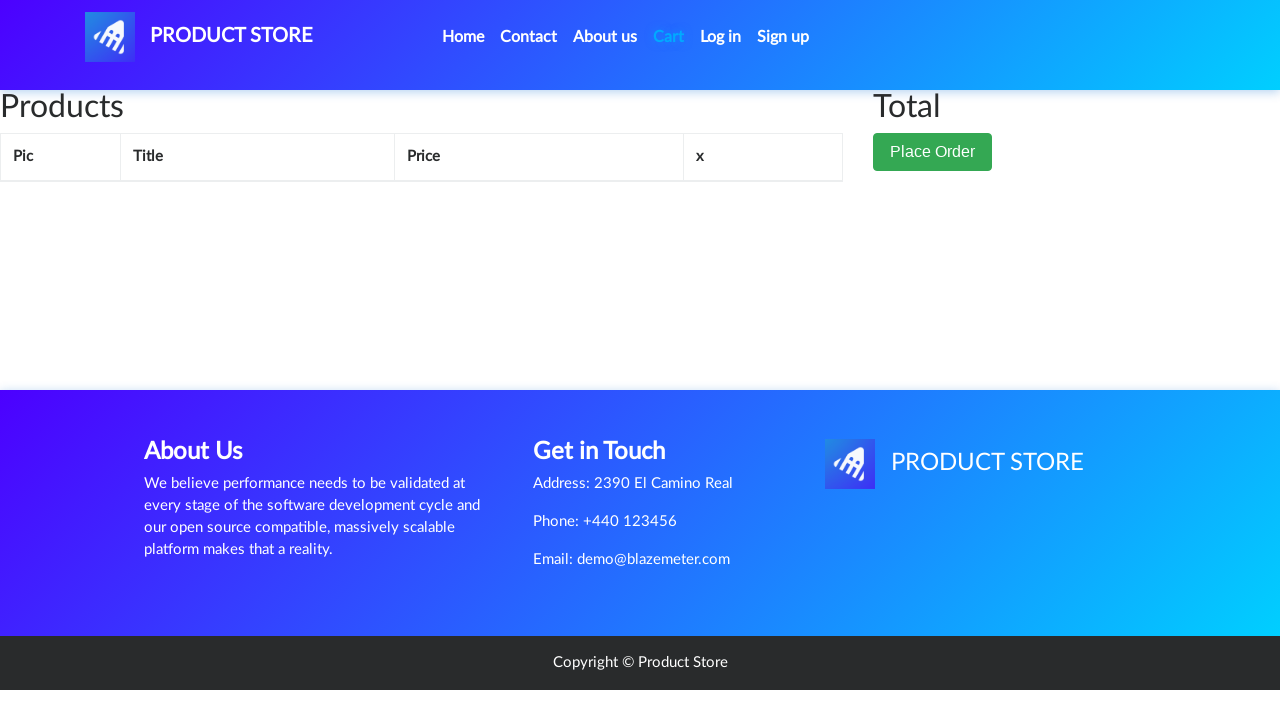

Clicked Place Order button at (933, 152) on button.btn.btn-success
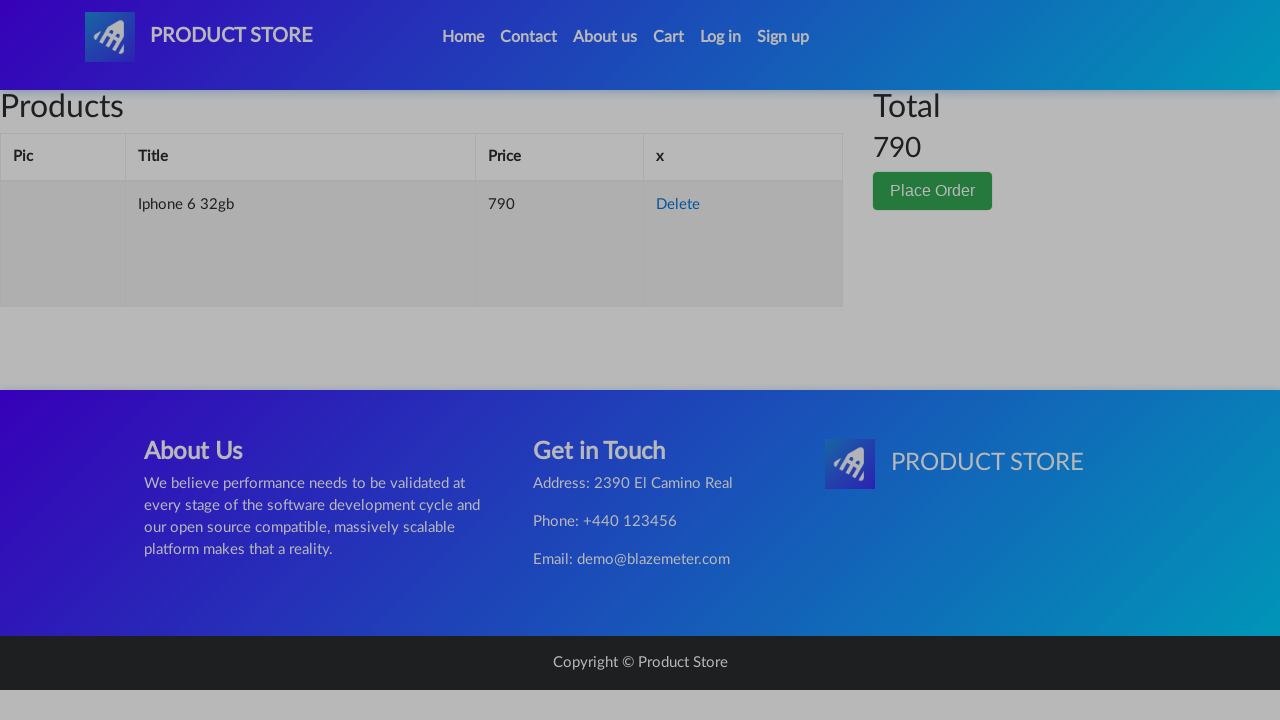

Filled in customer name 'Milica Stepanovic' on #name
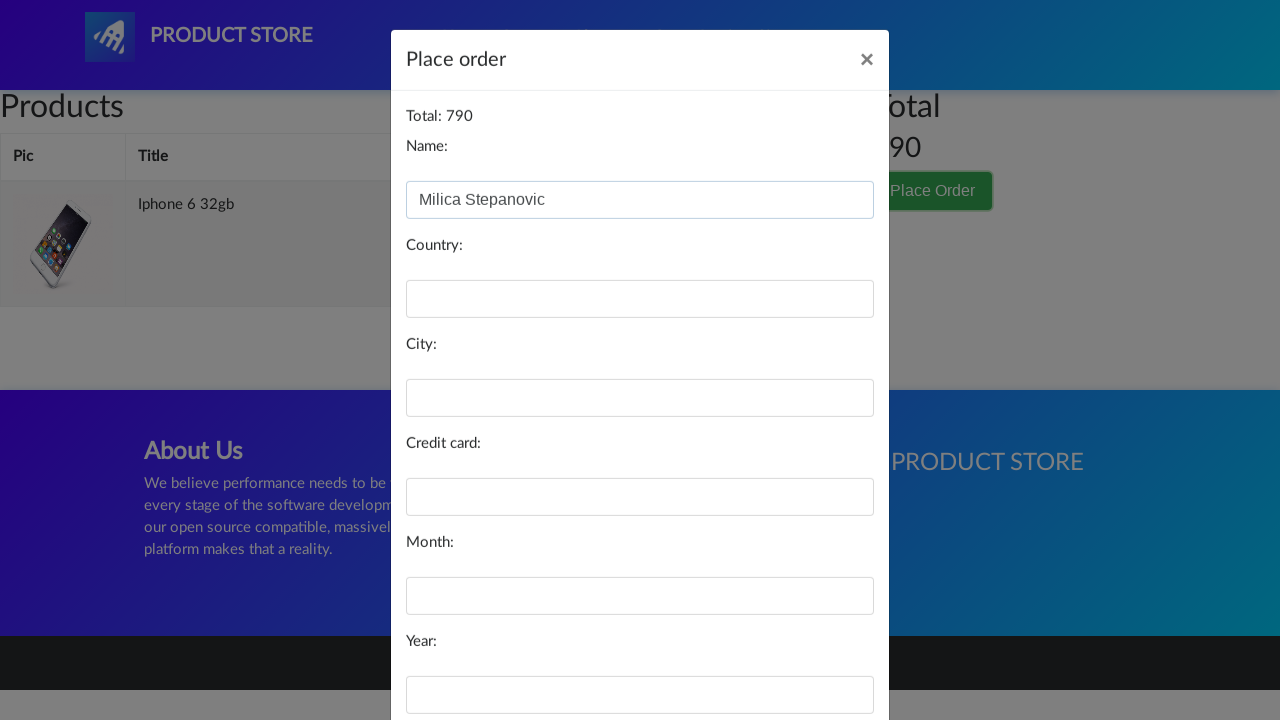

Filled in credit card number on #card
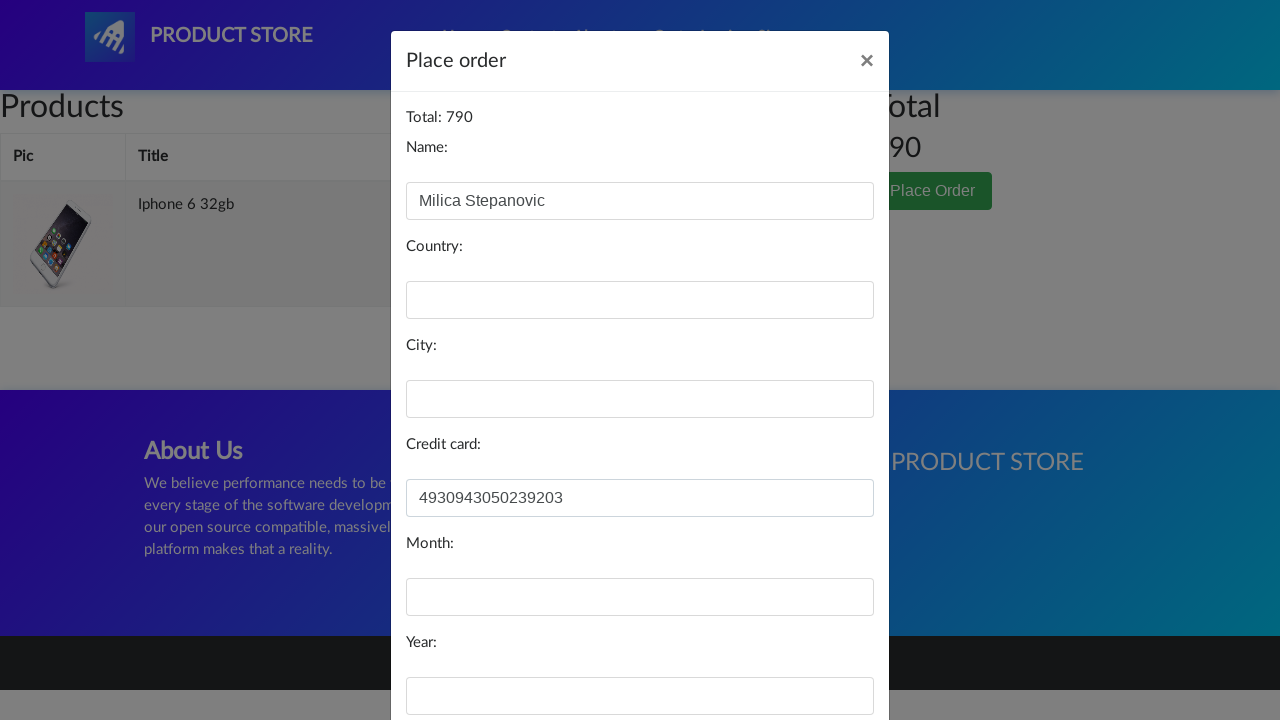

Clicked Purchase Order button to complete purchase at (823, 655) on button[onclick='purchaseOrder()']
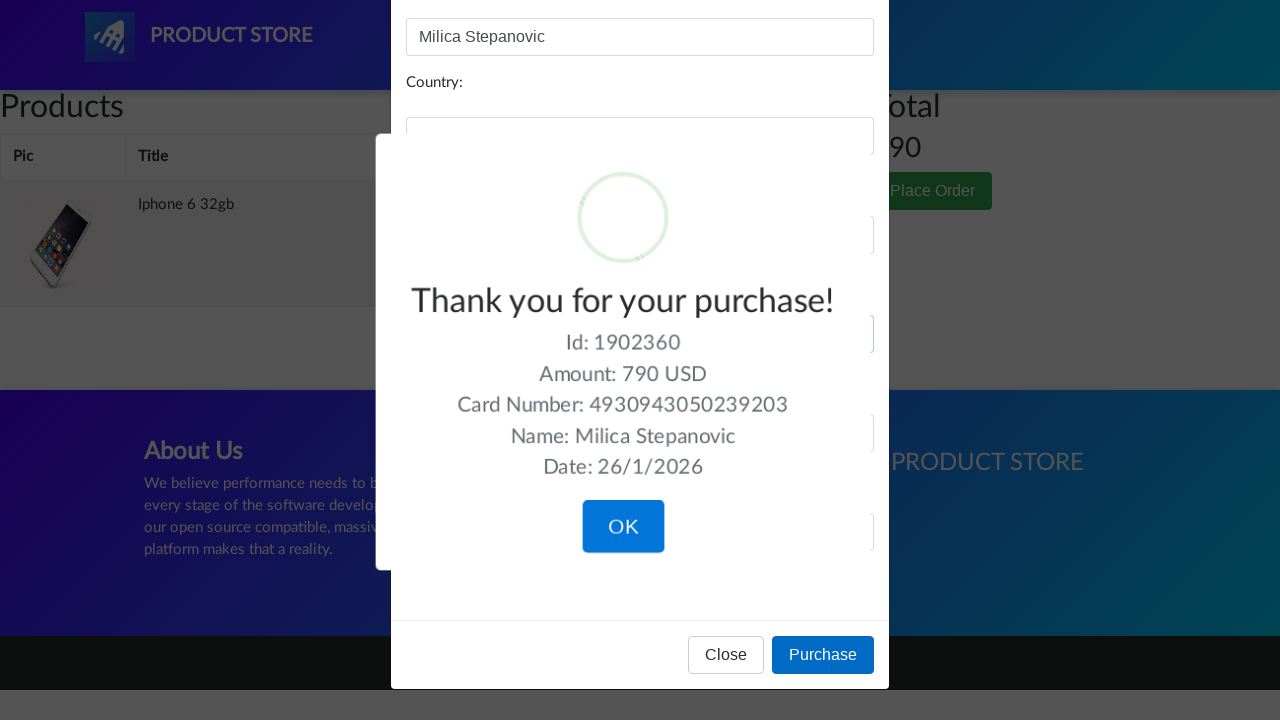

Purchase confirmation alert displayed
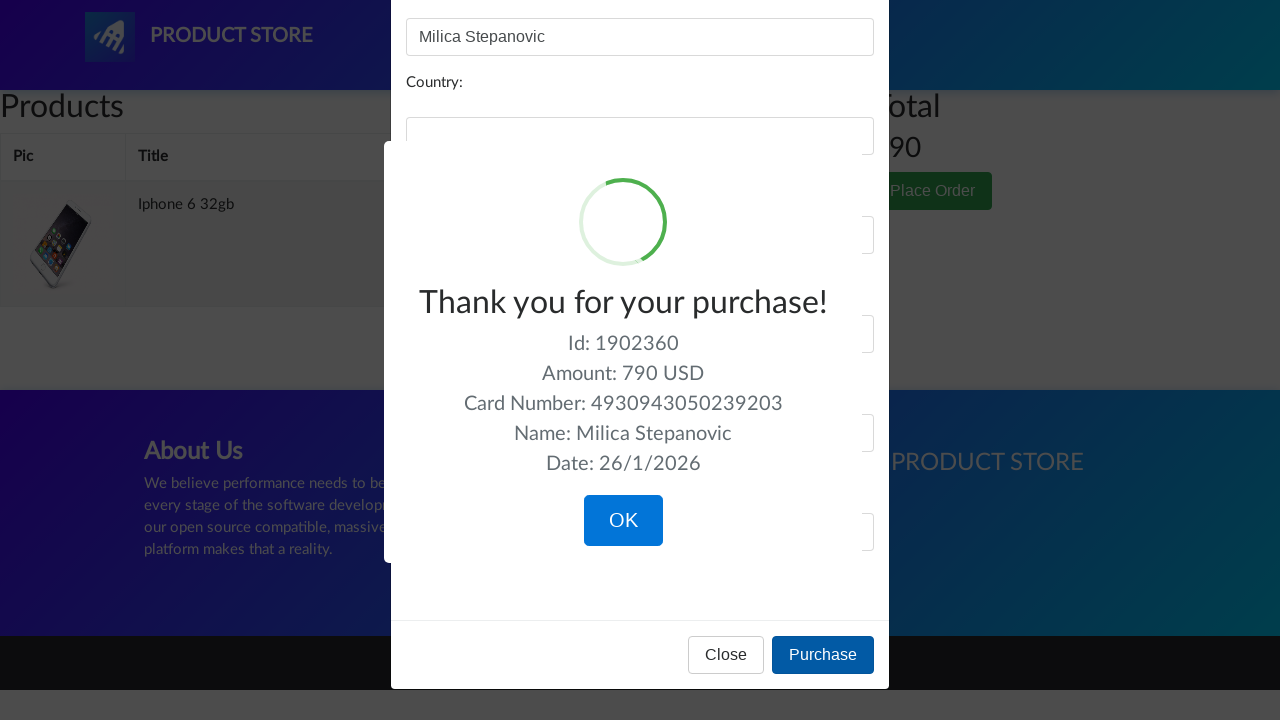

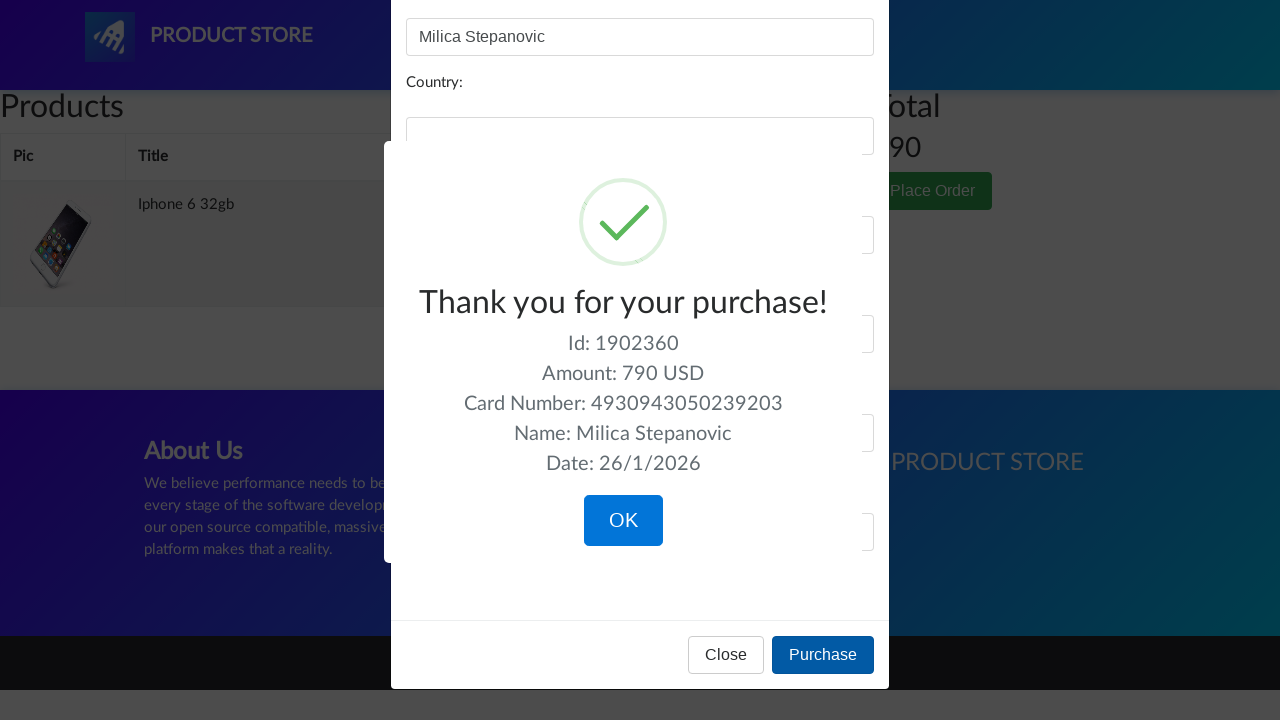